Tests fluent navigation pattern by navigating from the todo list page to the admin login page and verifying the URL changes correctly

Starting URL: https://eviltester.github.io/simpletodolist/todolists.html

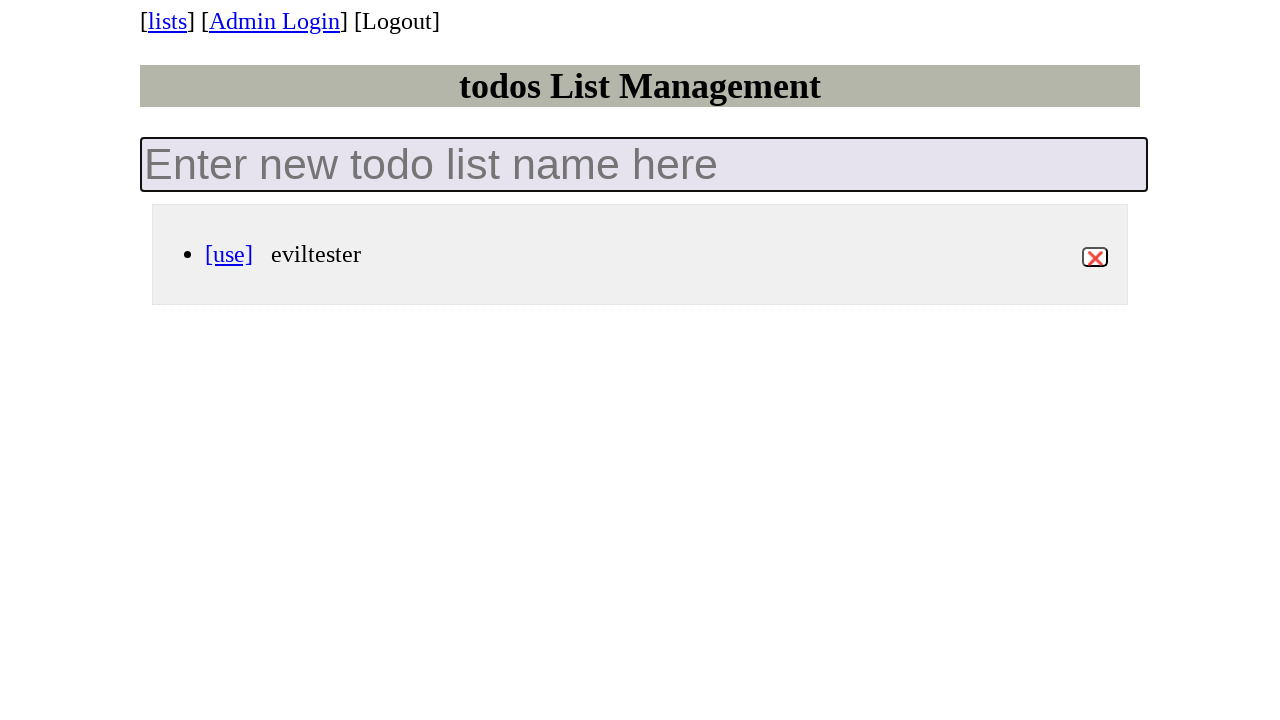

Navigated to admin login page
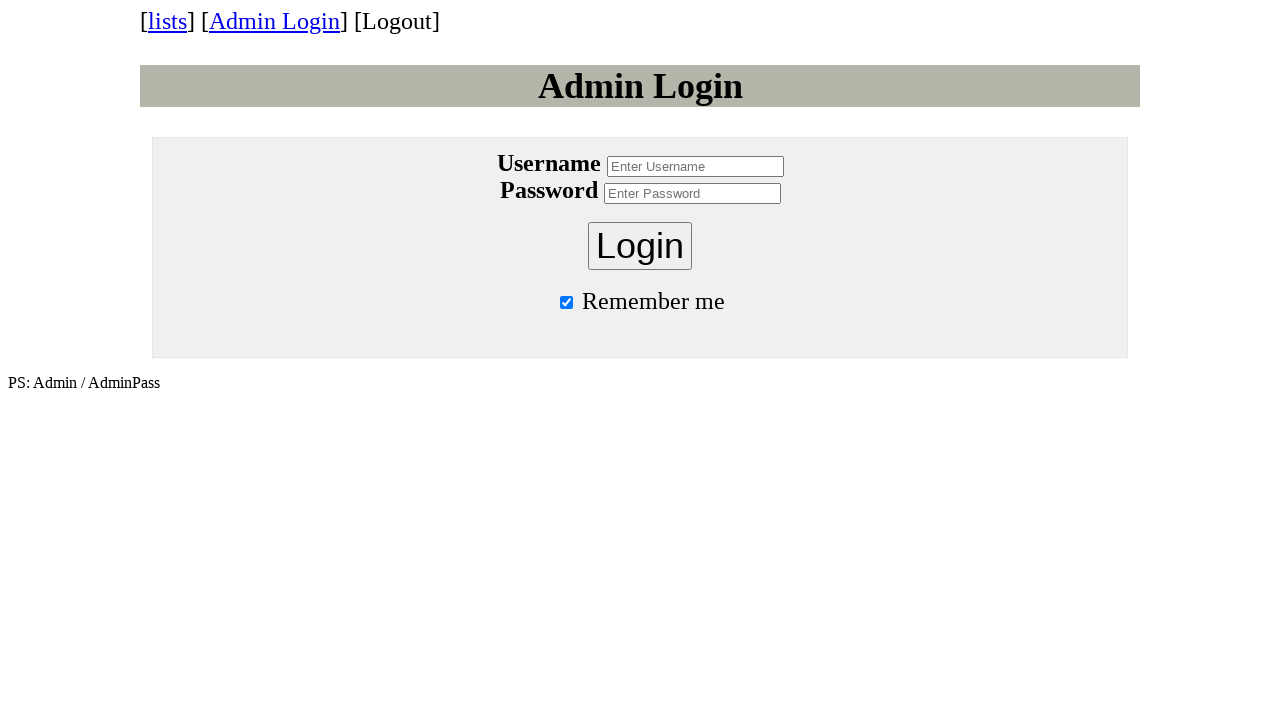

Verified URL changed to admin login page (adminlogin.html)
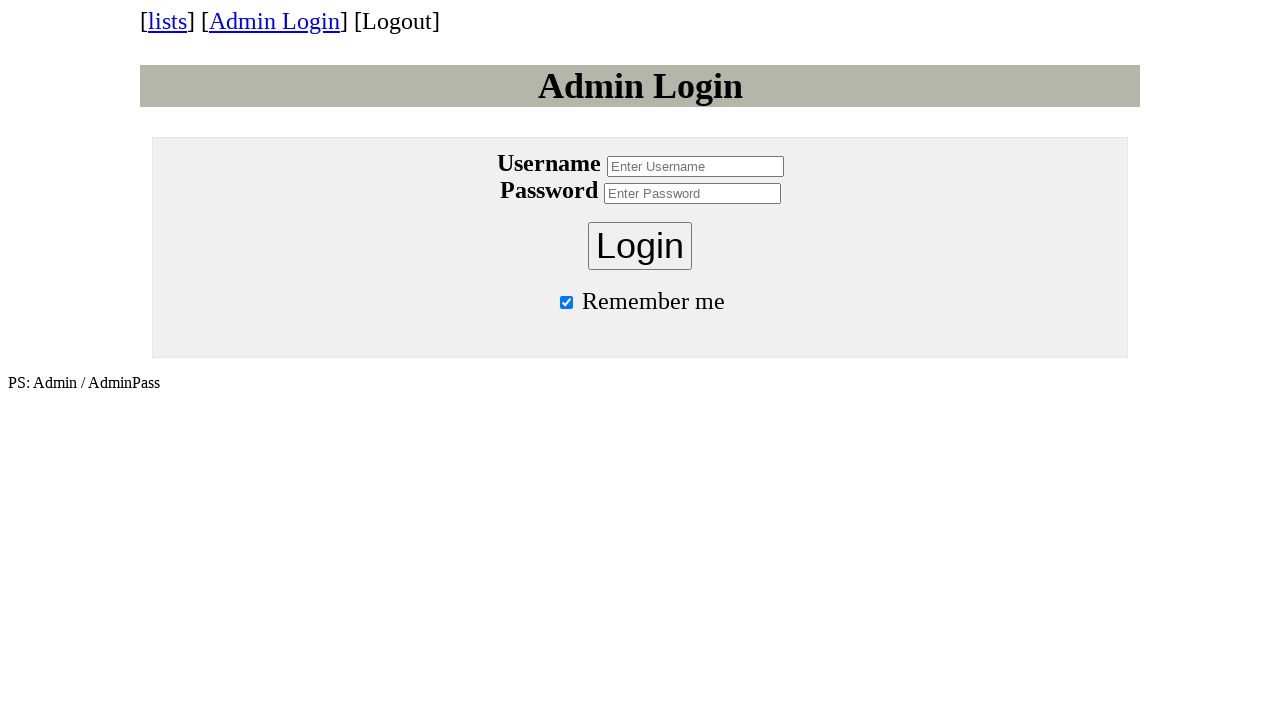

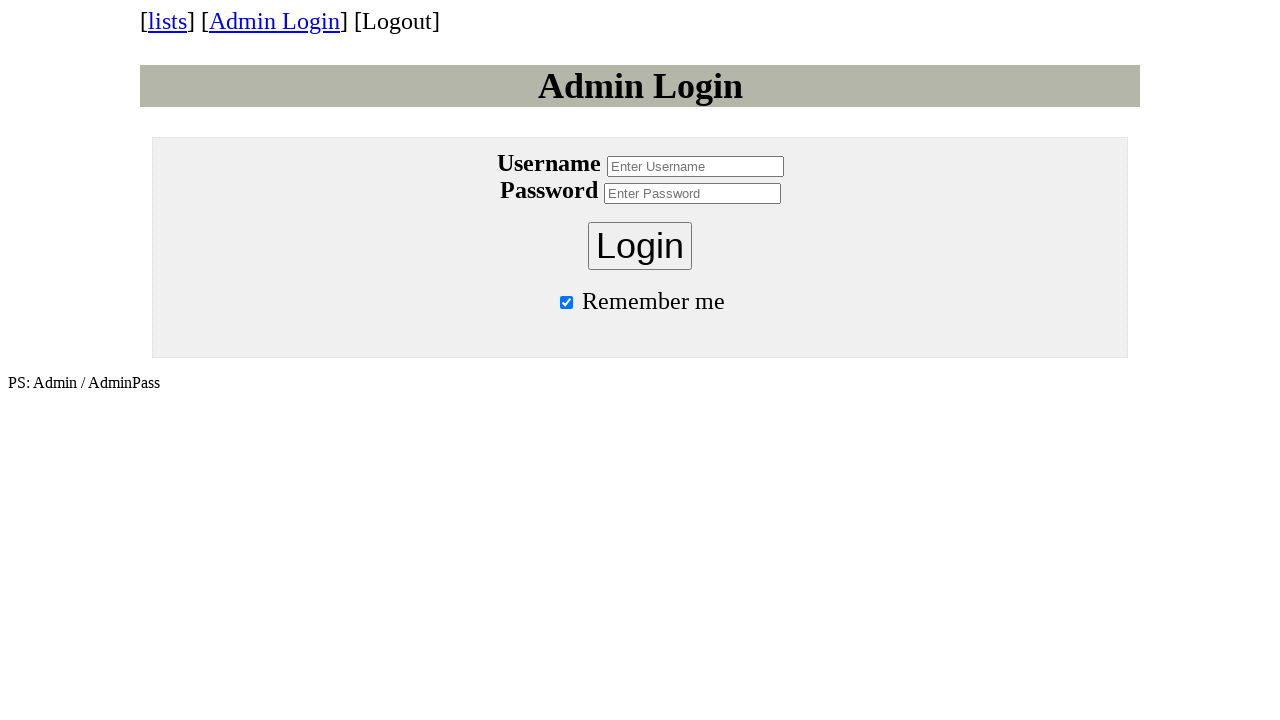